Tests file upload functionality by uploading a file and verifying the success message is displayed on the page.

Starting URL: https://practice.cydeo.com/upload

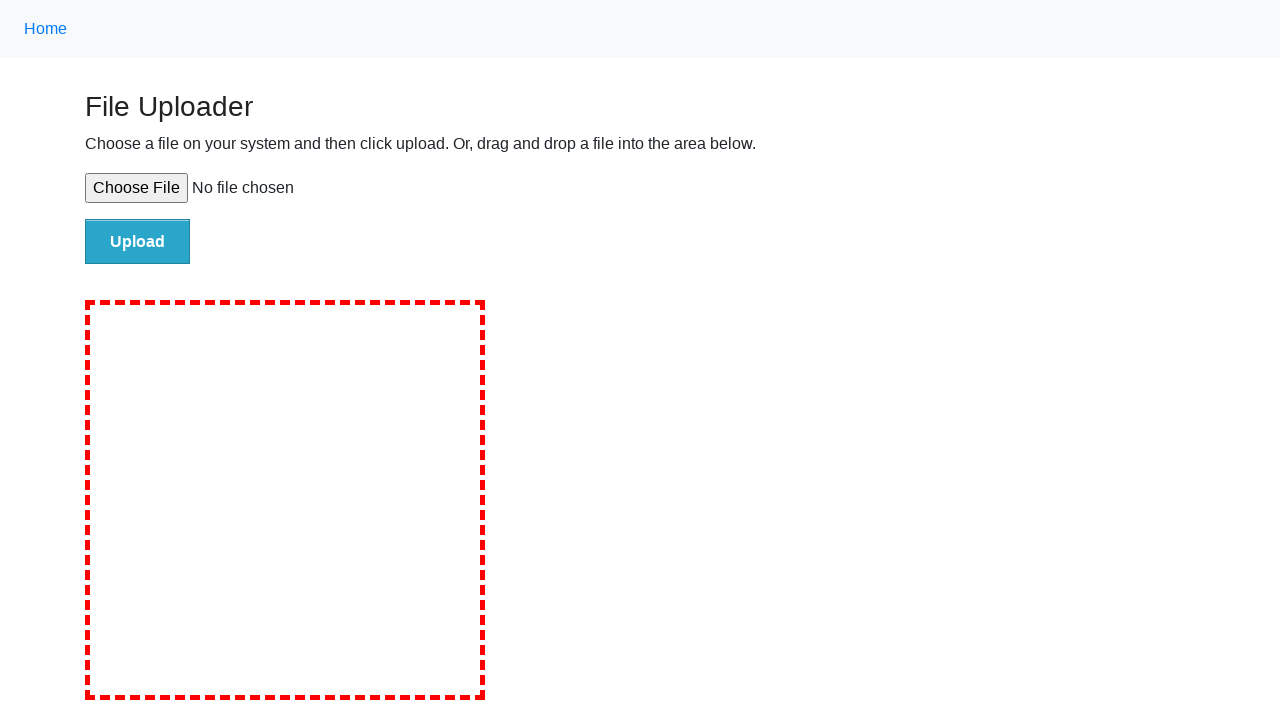

Created temporary test file for upload
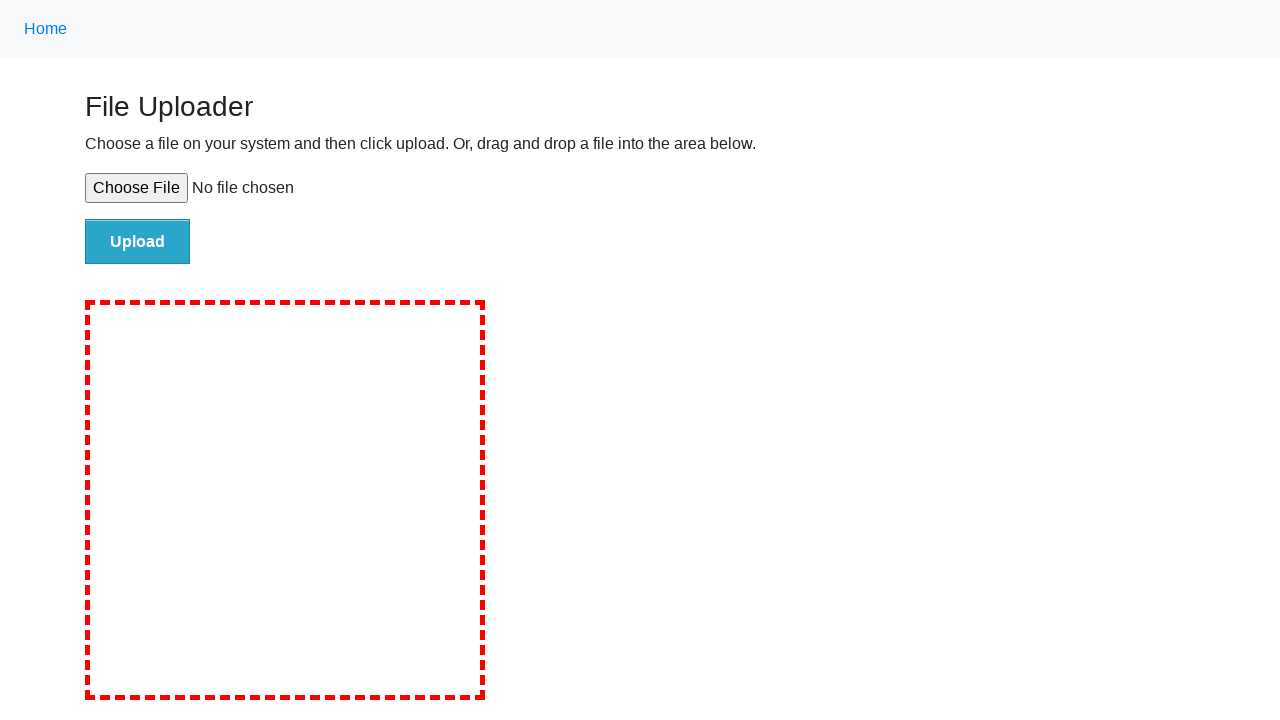

Set input file for upload field
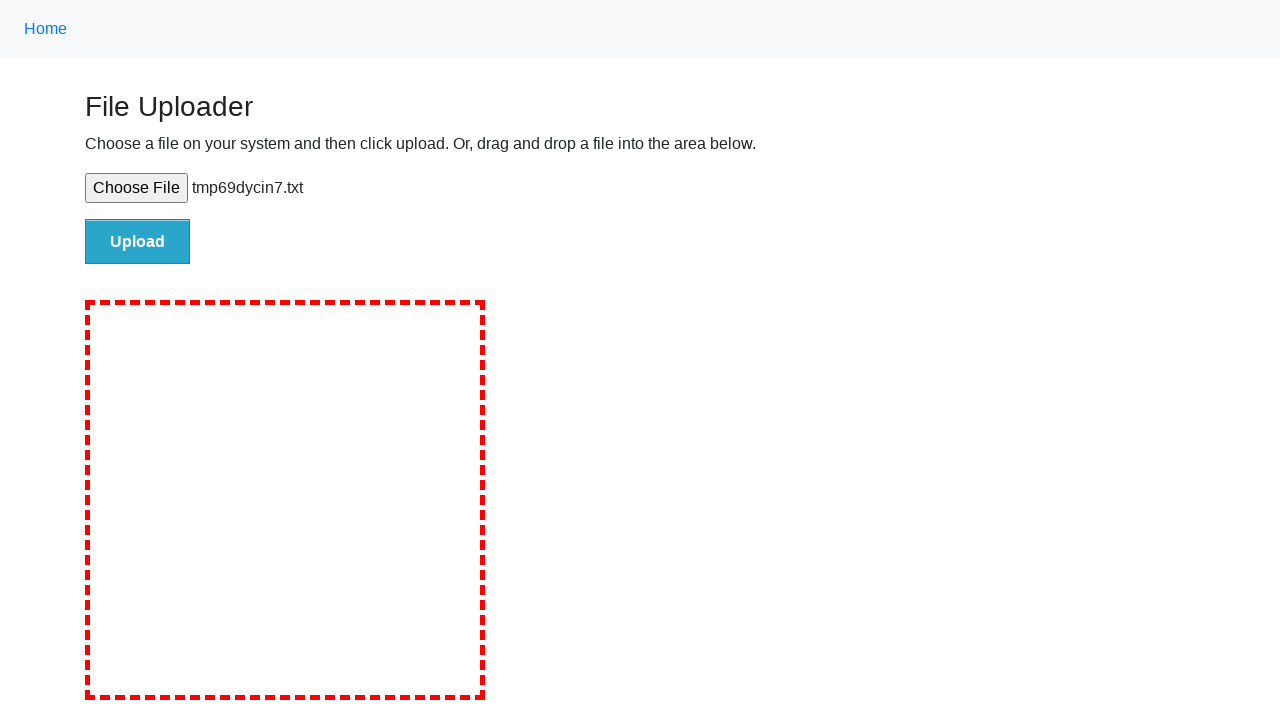

Clicked file upload submit button at (138, 241) on #file-submit
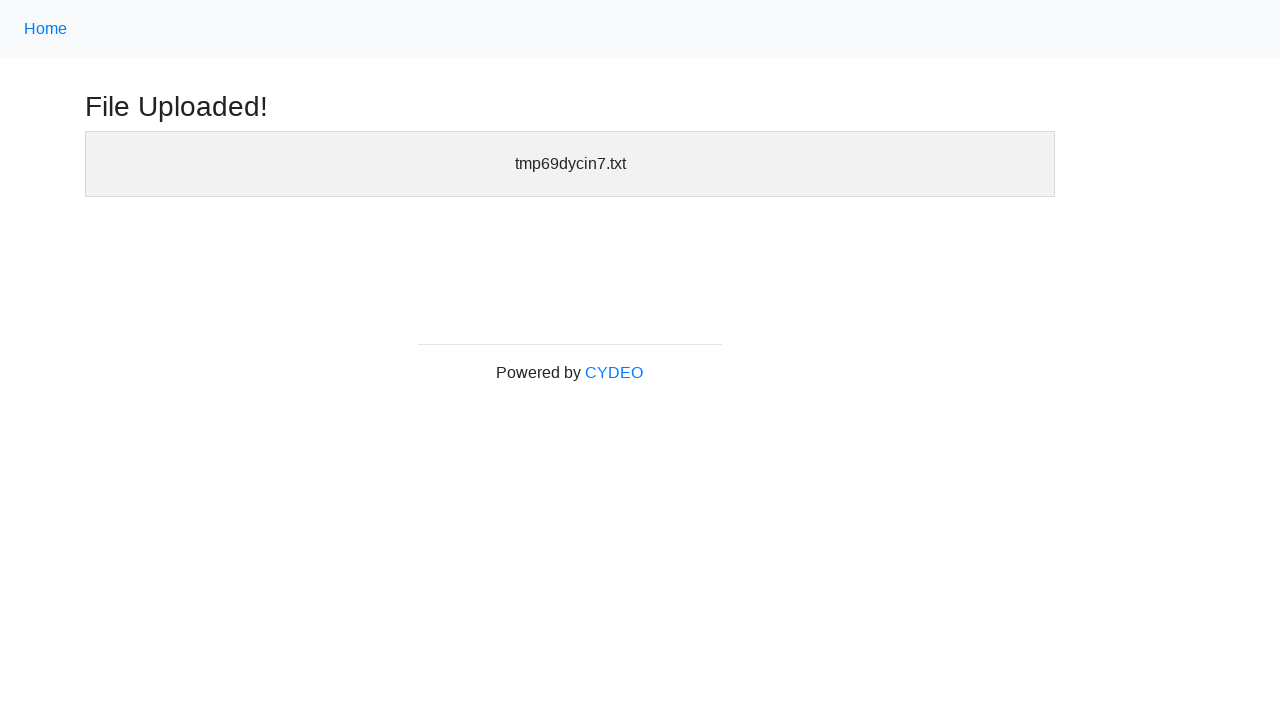

Success message header became visible
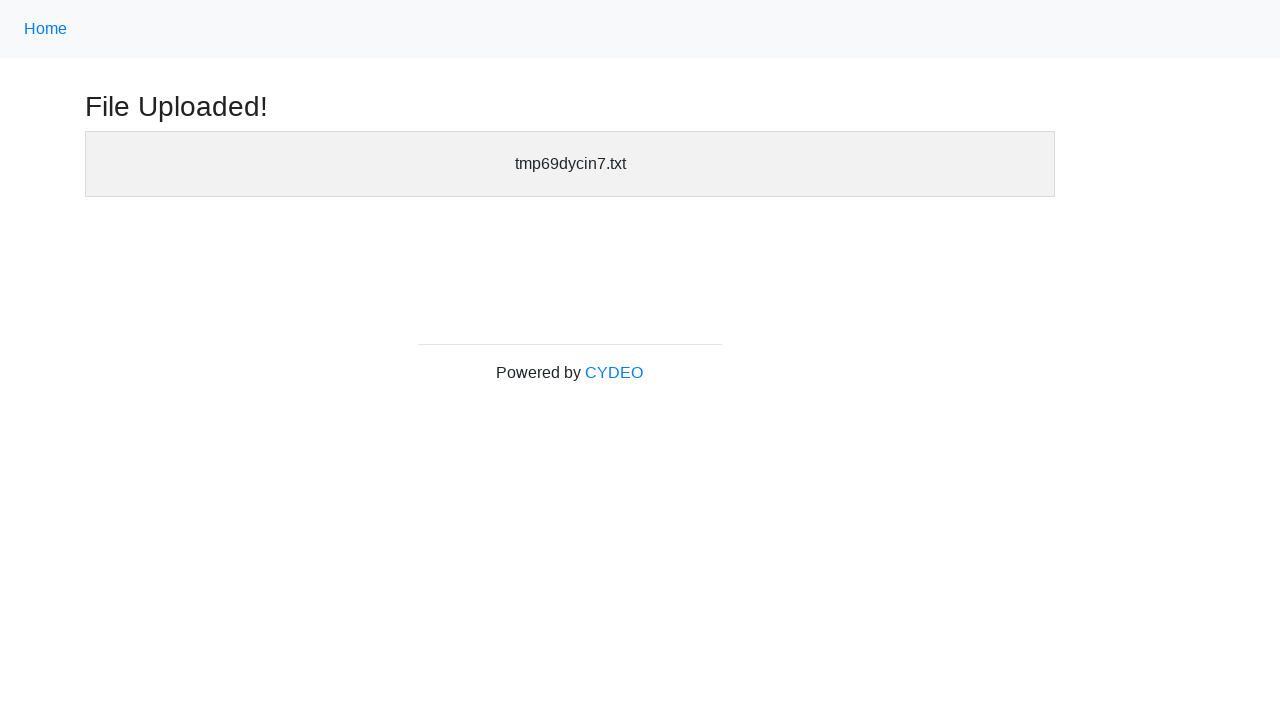

Verified file uploaded header is visible
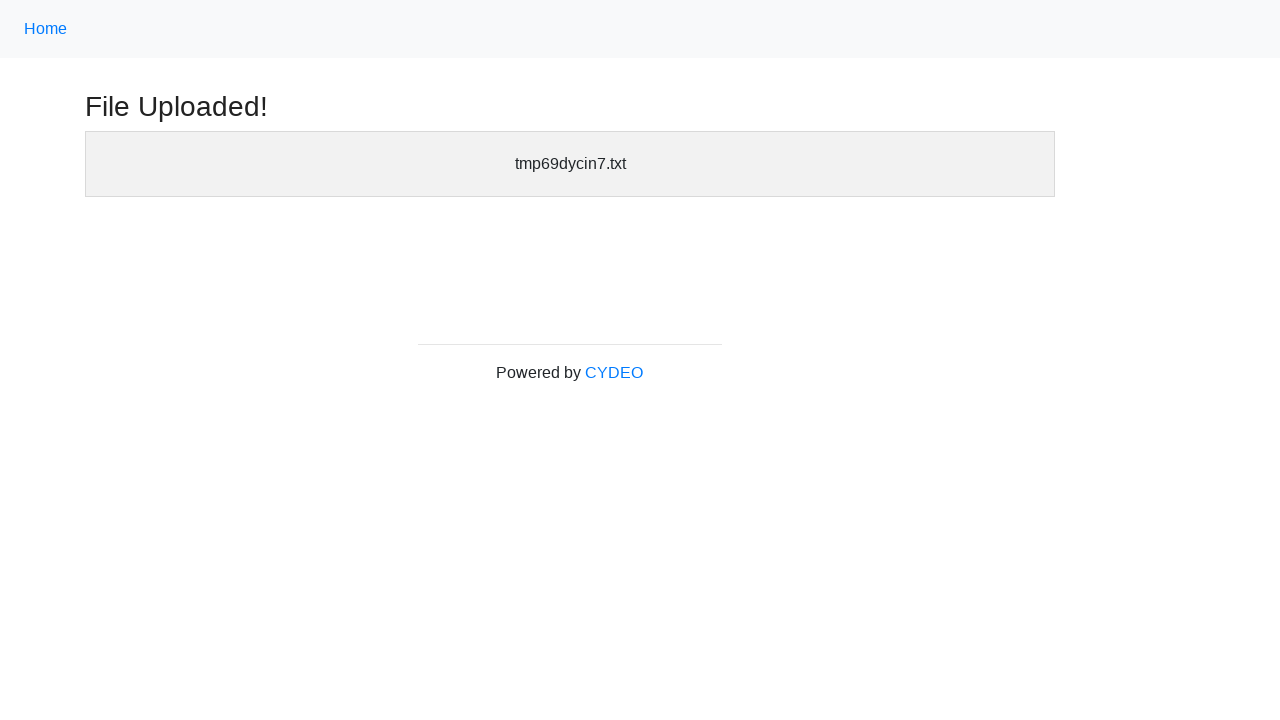

Cleaned up temporary test file
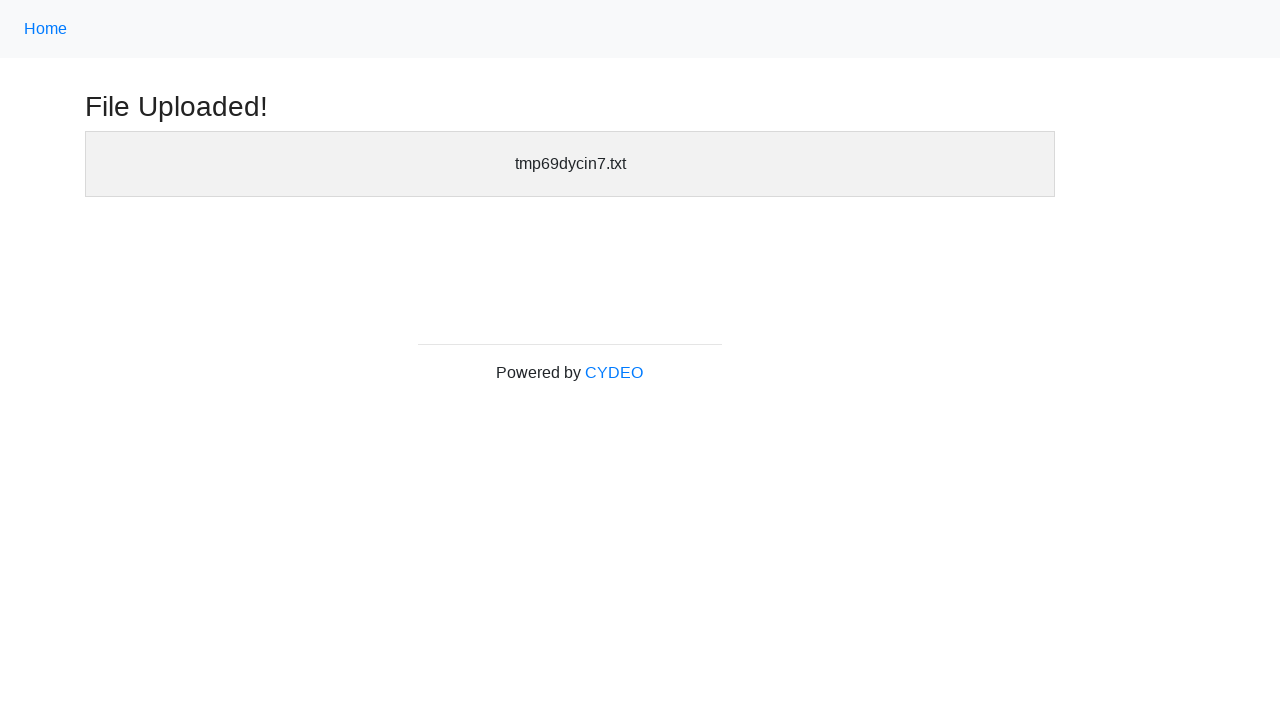

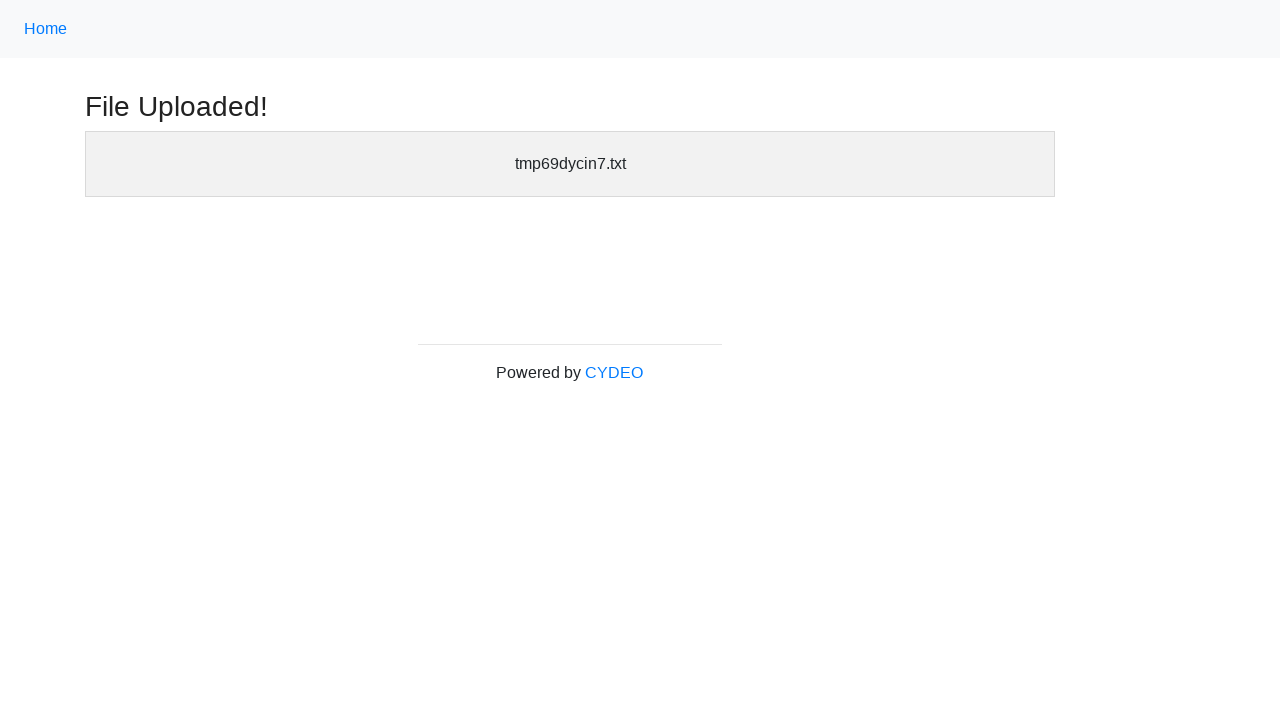